Navigates to Kitapyurdu bookstore homepage and verifies the page loads successfully

Starting URL: https://www.kitapyurdu.com

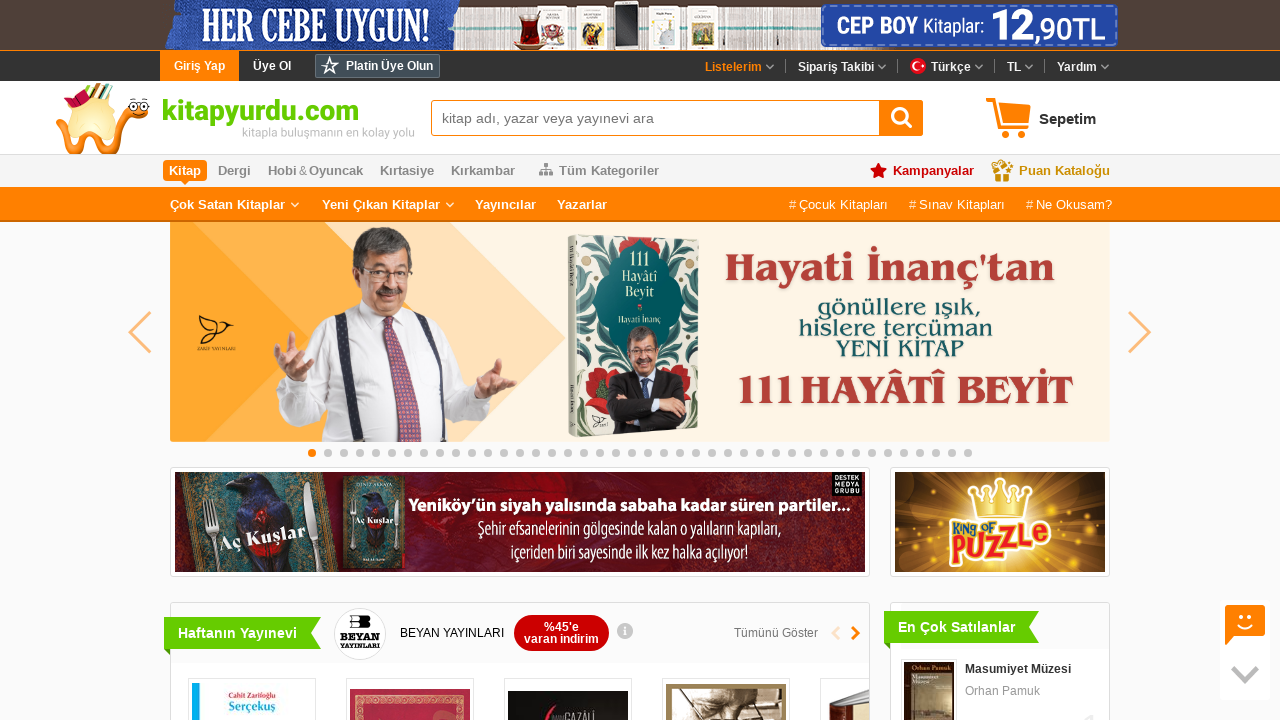

Waited for Kitapyurdu homepage to load (DOM content loaded)
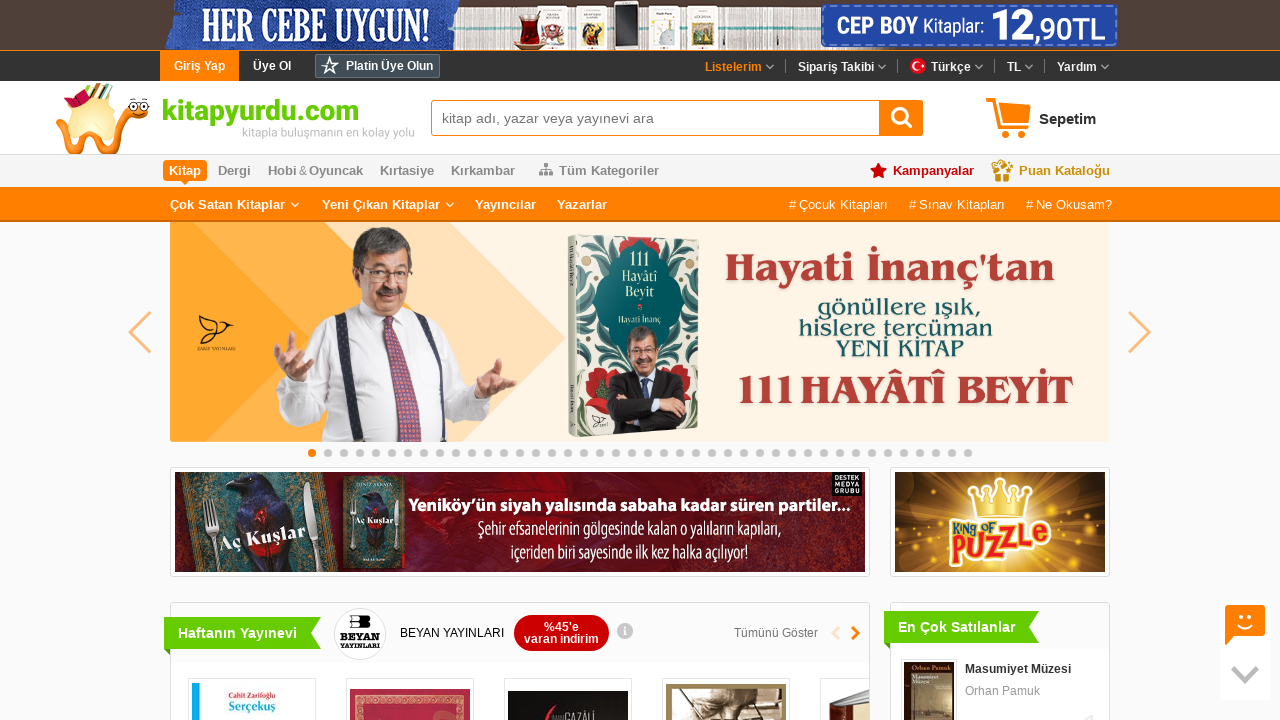

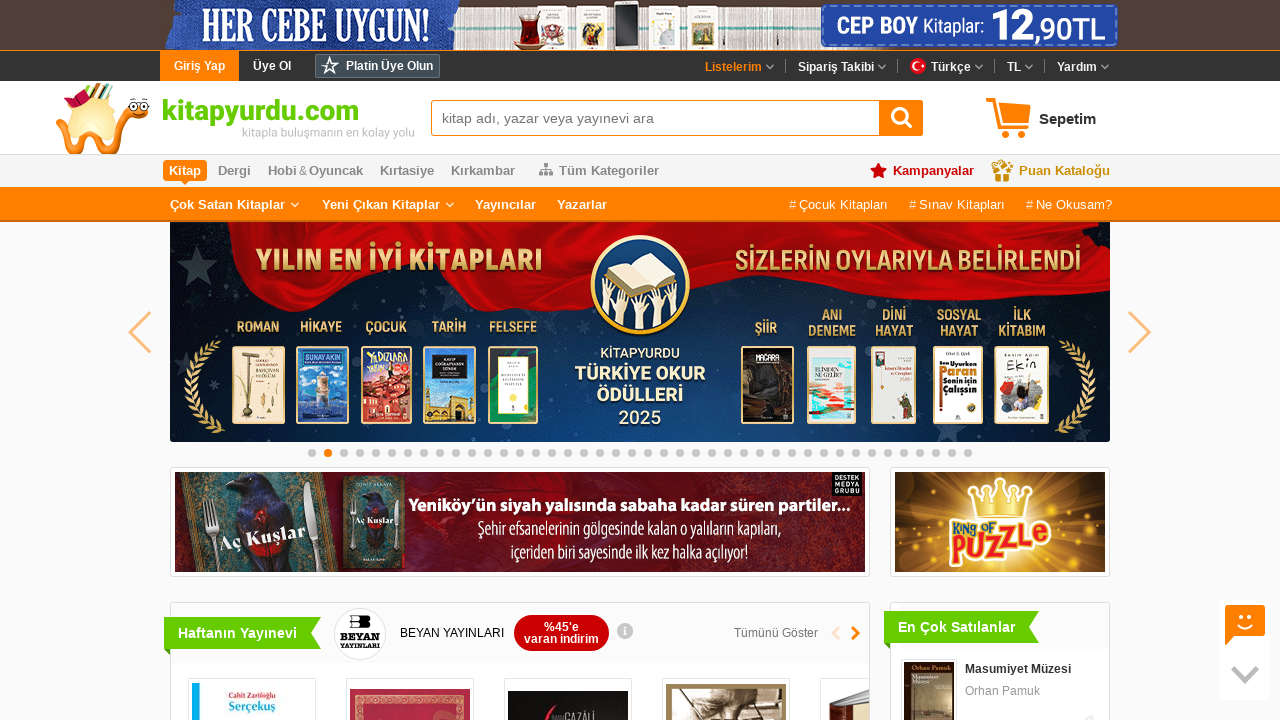